Tests selecting the BMW radio button option on a practice form

Starting URL: https://www.letskodeit.com/practice

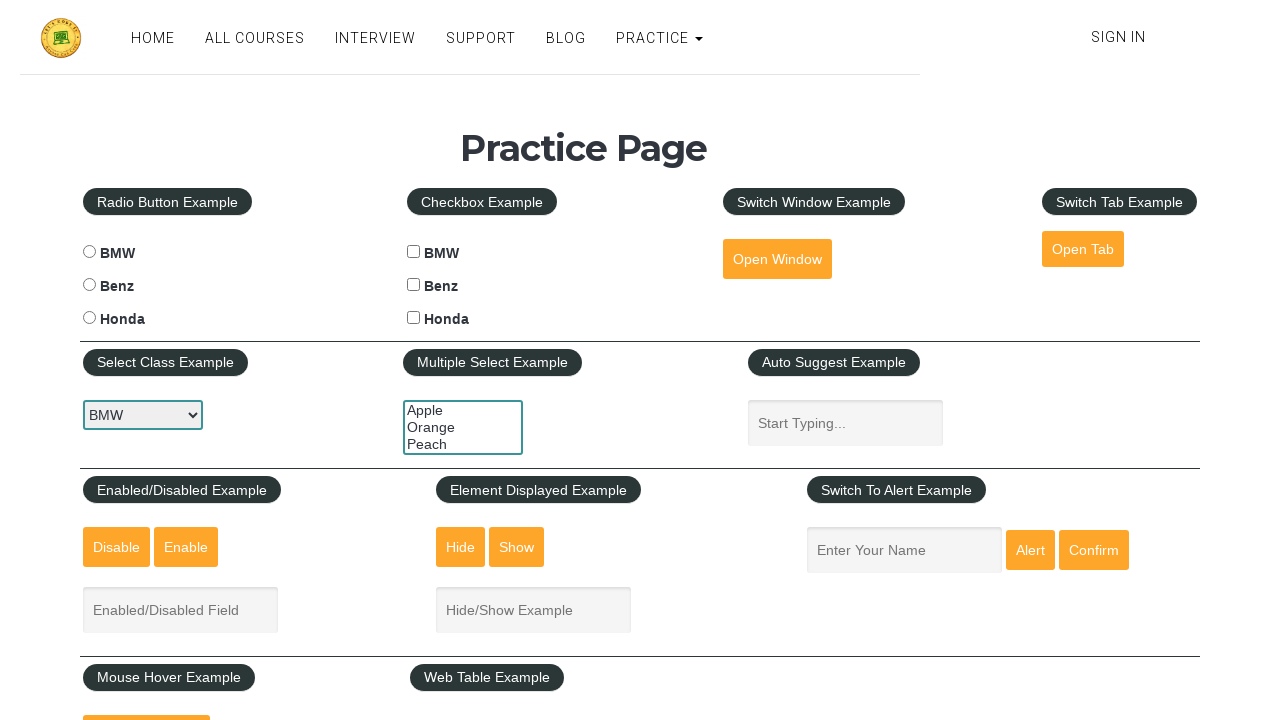

Navigated to practice form at https://www.letskodeit.com/practice
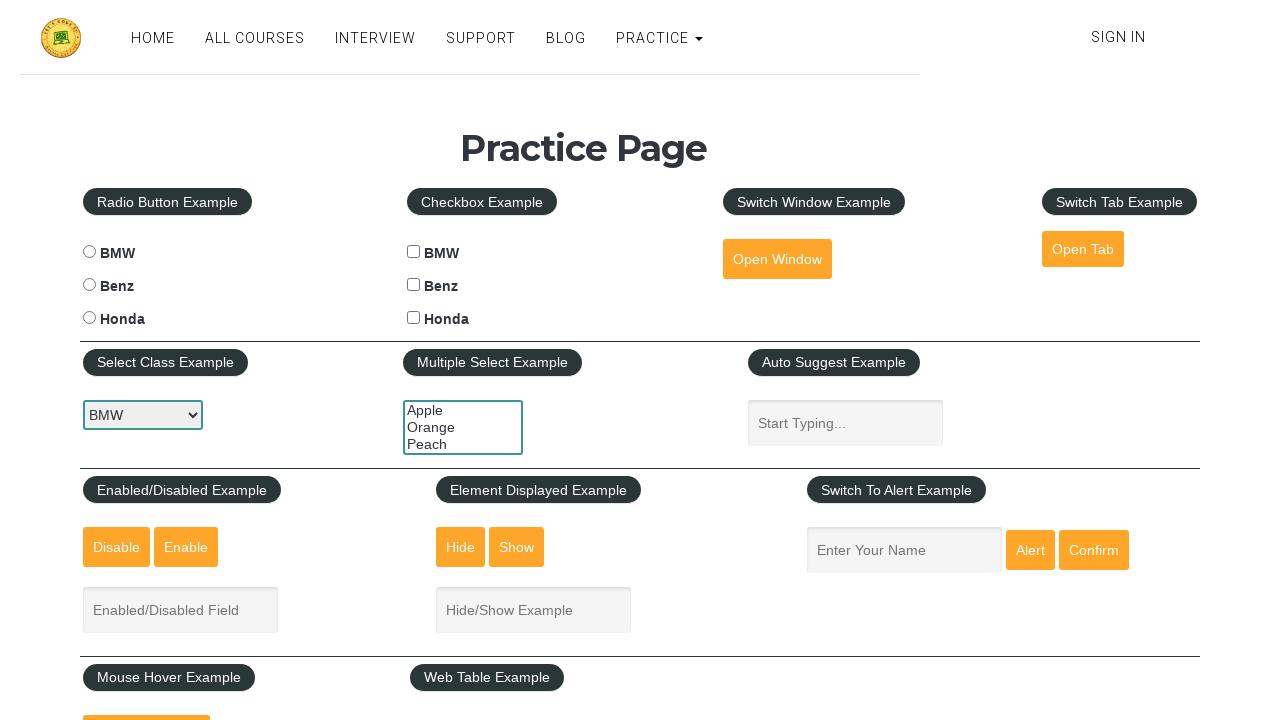

Clicked BMW radio button option at (89, 252) on input[value='bmw']
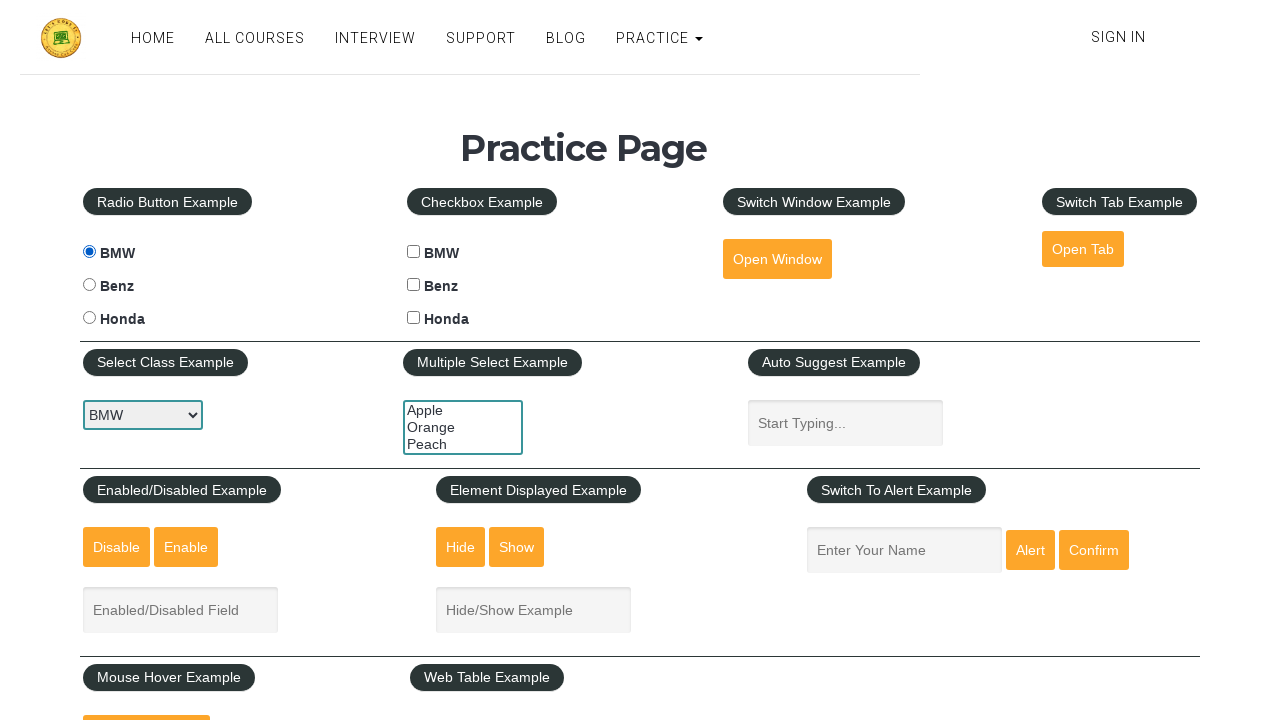

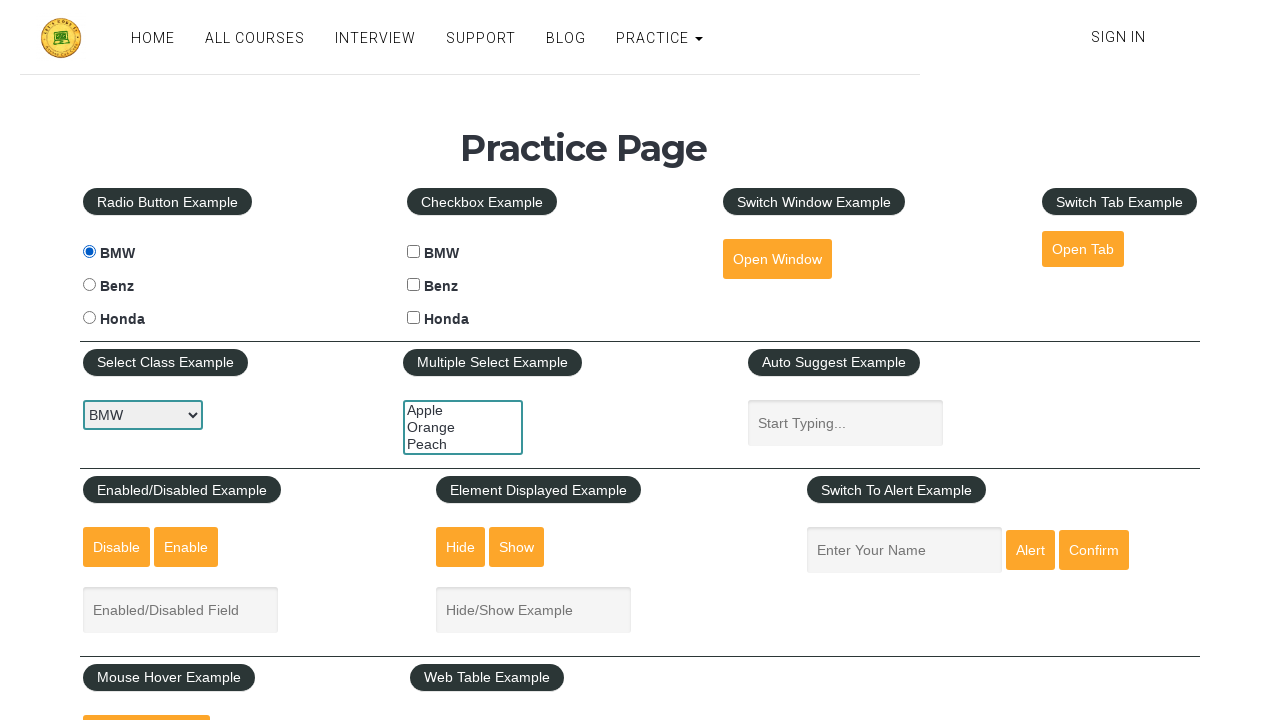